Tests the right arrow carousel functionality on the demoblaze homepage by clicking the right arrow button and verifying that the carousel image changes.

Starting URL: https://www.demoblaze.com/index.html

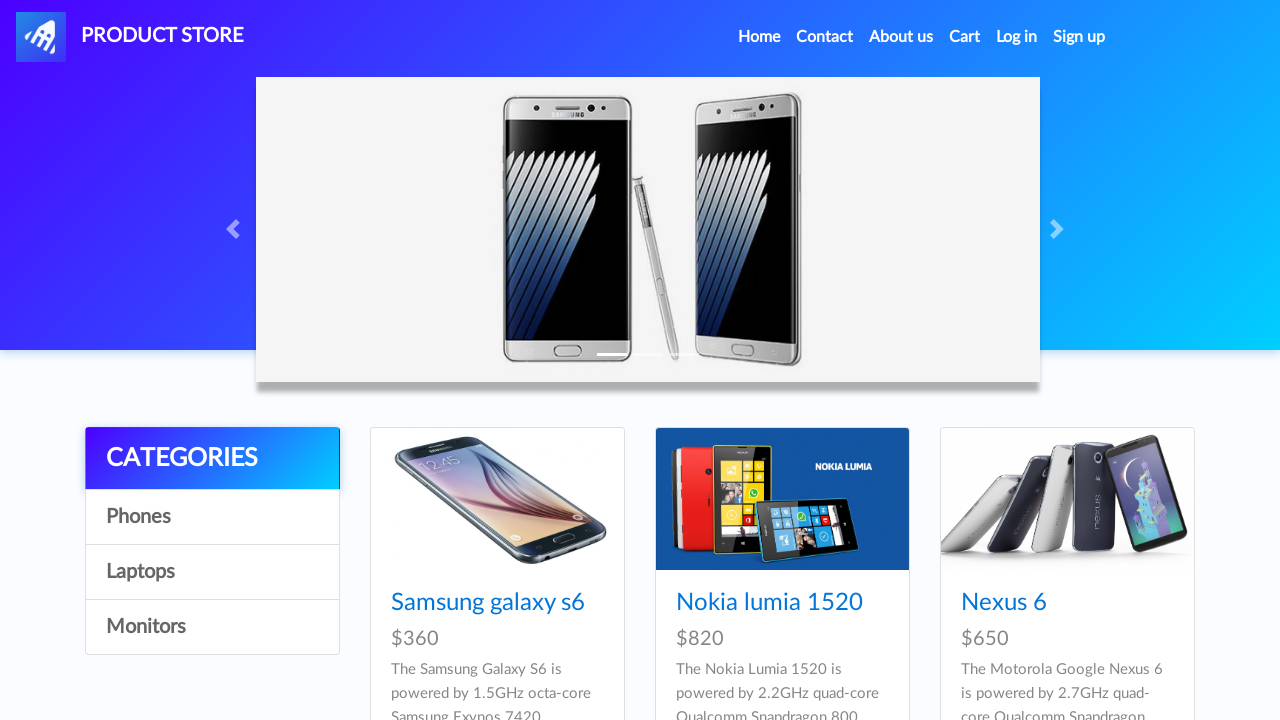

Carousel element is visible on demoblaze homepage
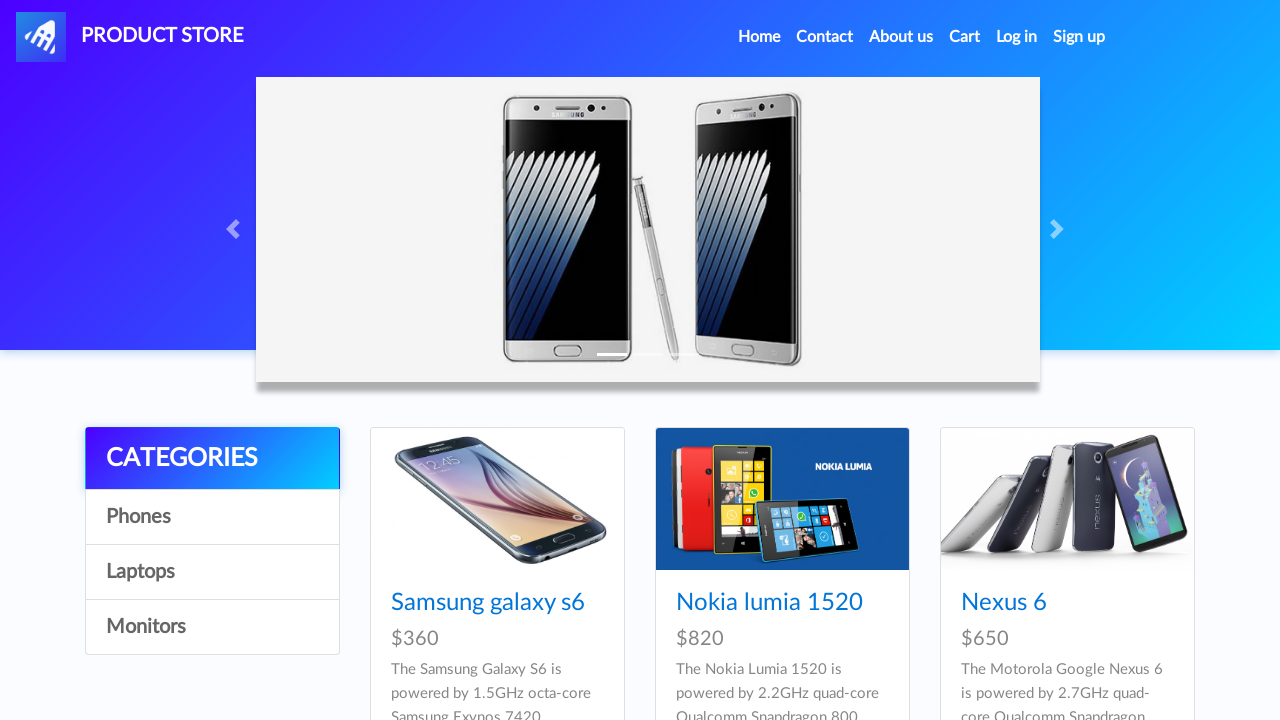

Initial carousel active slide is loaded
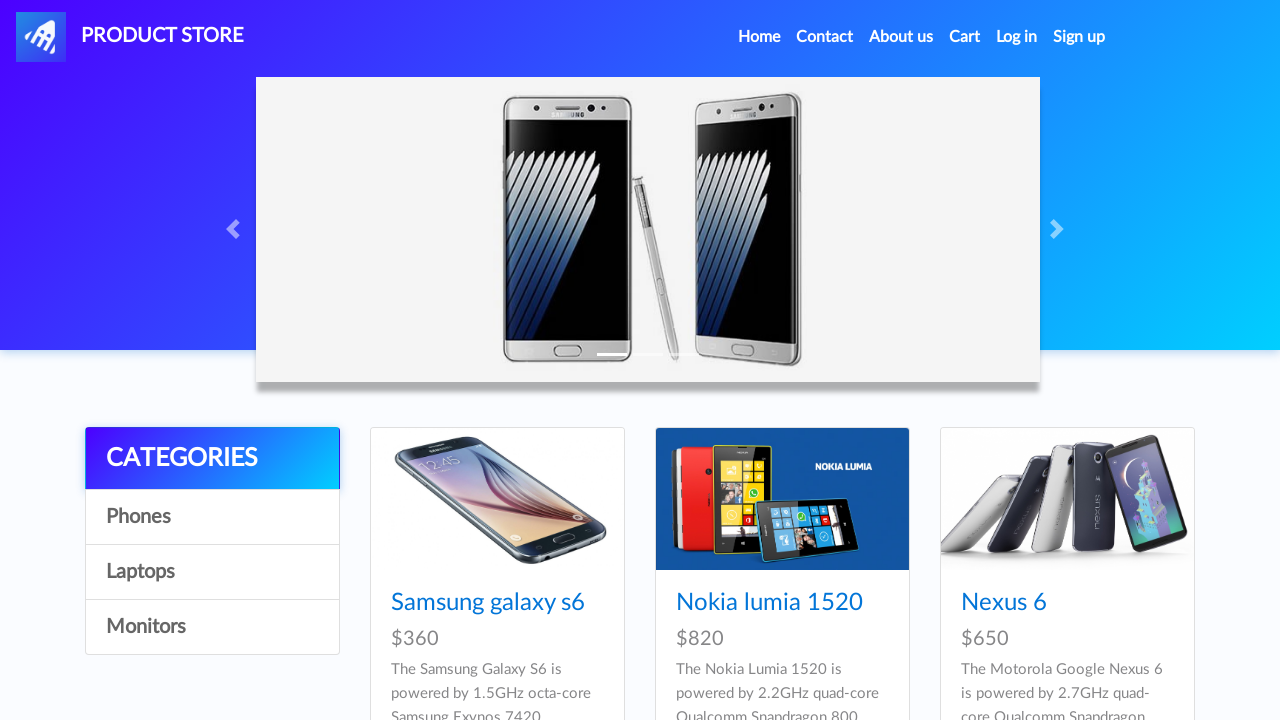

Clicked right arrow button to advance carousel at (1060, 229) on .carousel-control-next
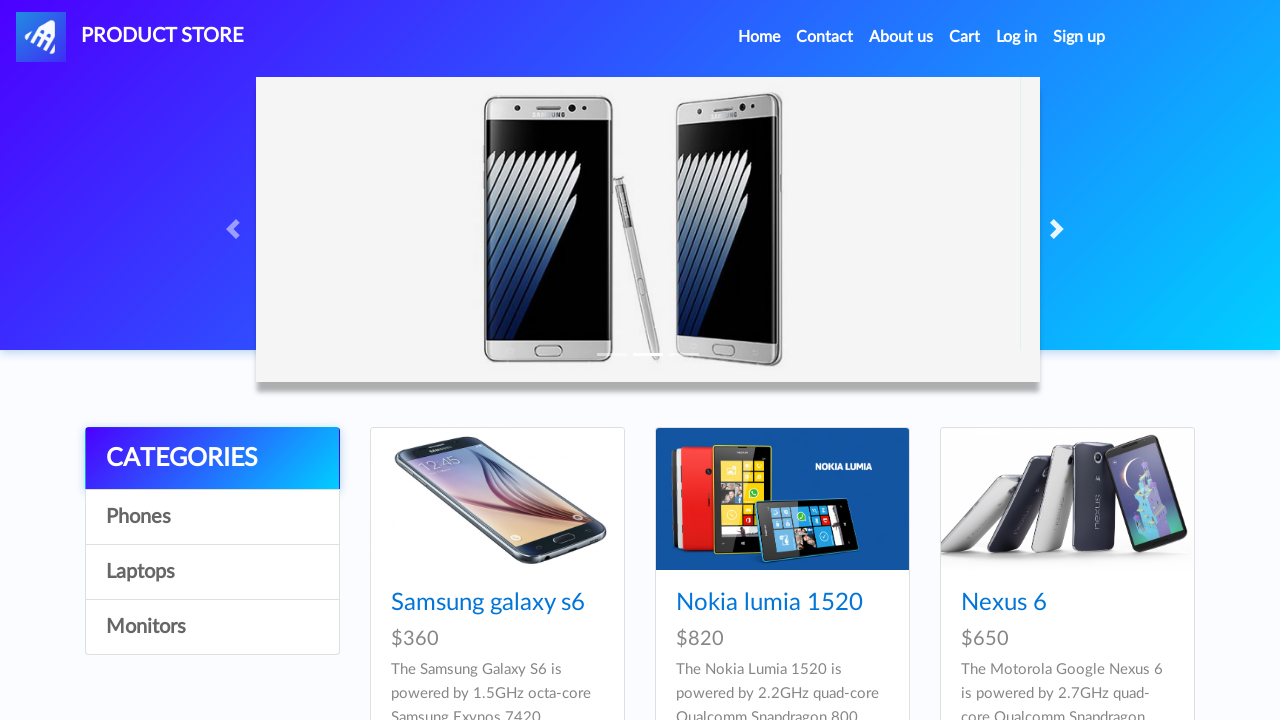

Waited for carousel animation to complete
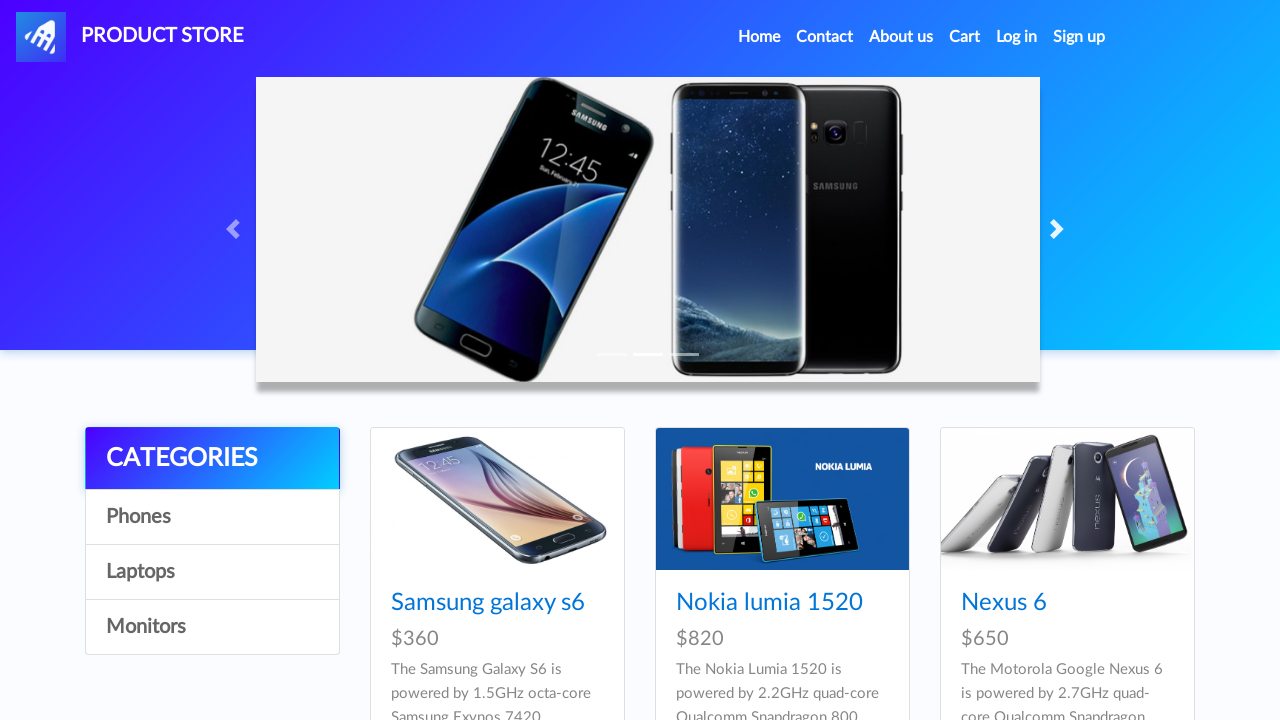

Verified carousel has transitioned to next slide
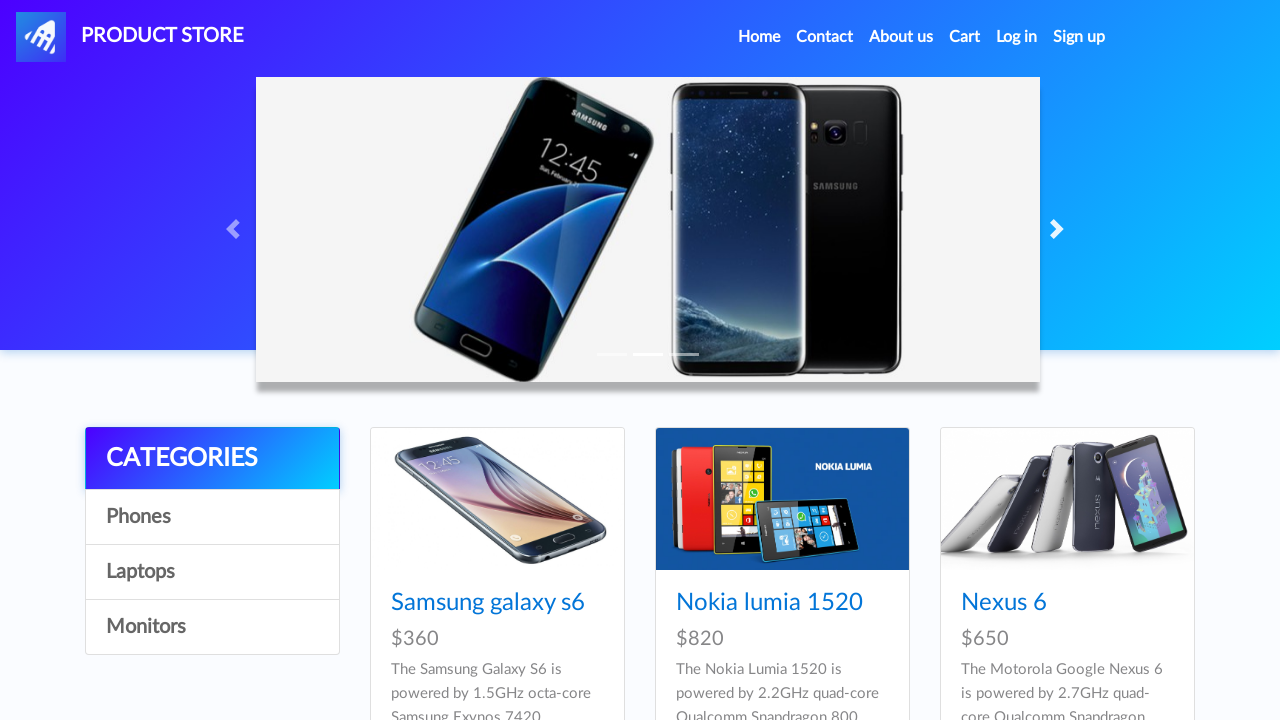

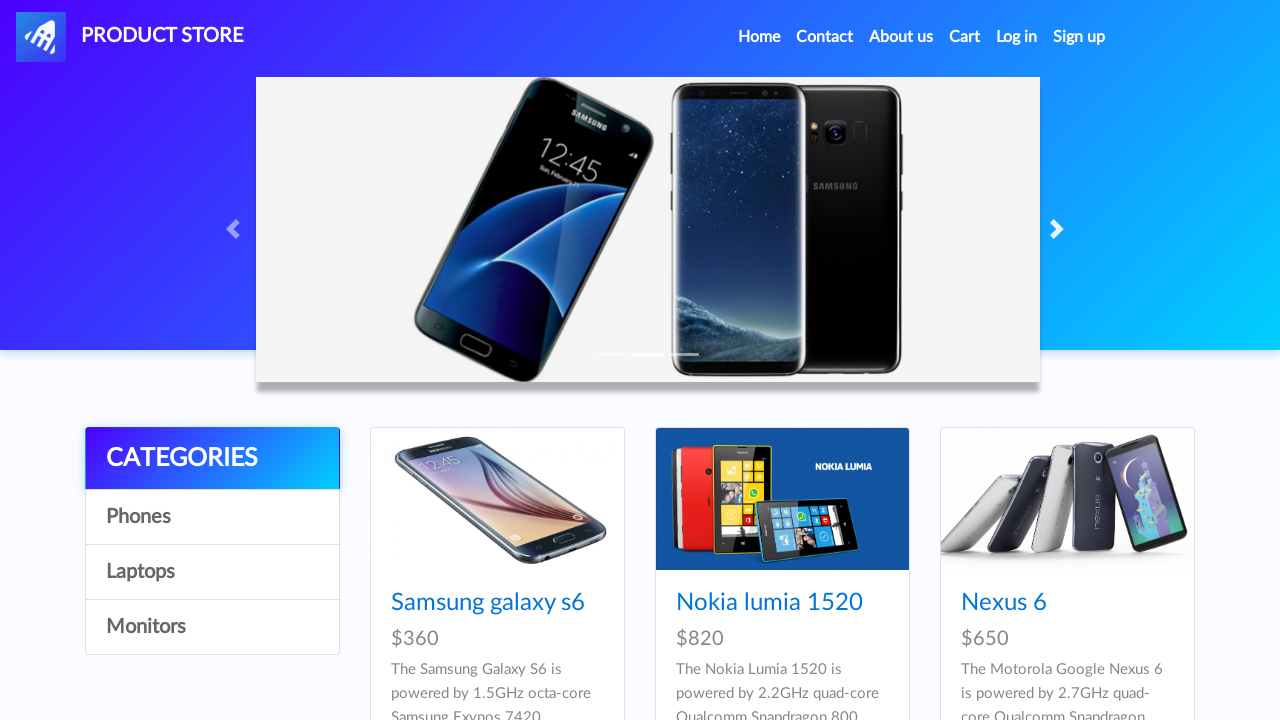